Tests file download functionality by clicking a download button and waiting for the download to complete

Starting URL: http://demo.automationtesting.in/FileDownload.html

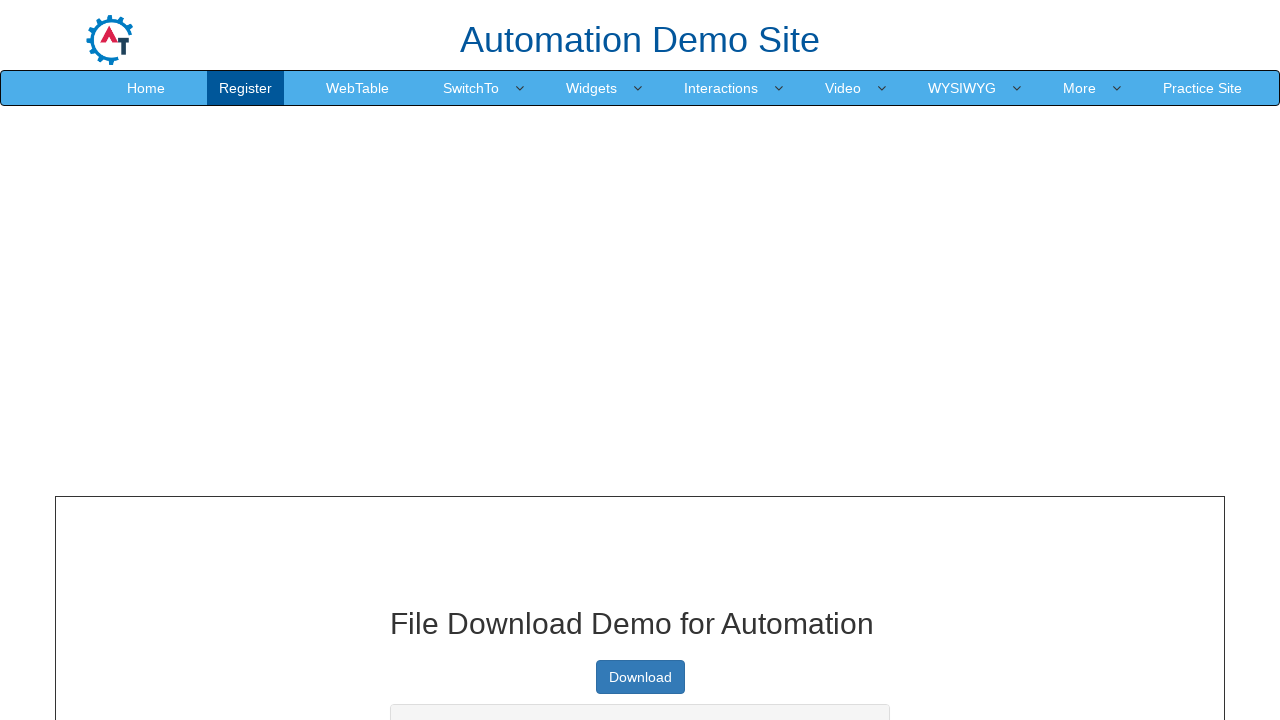

Navigated to file download test page
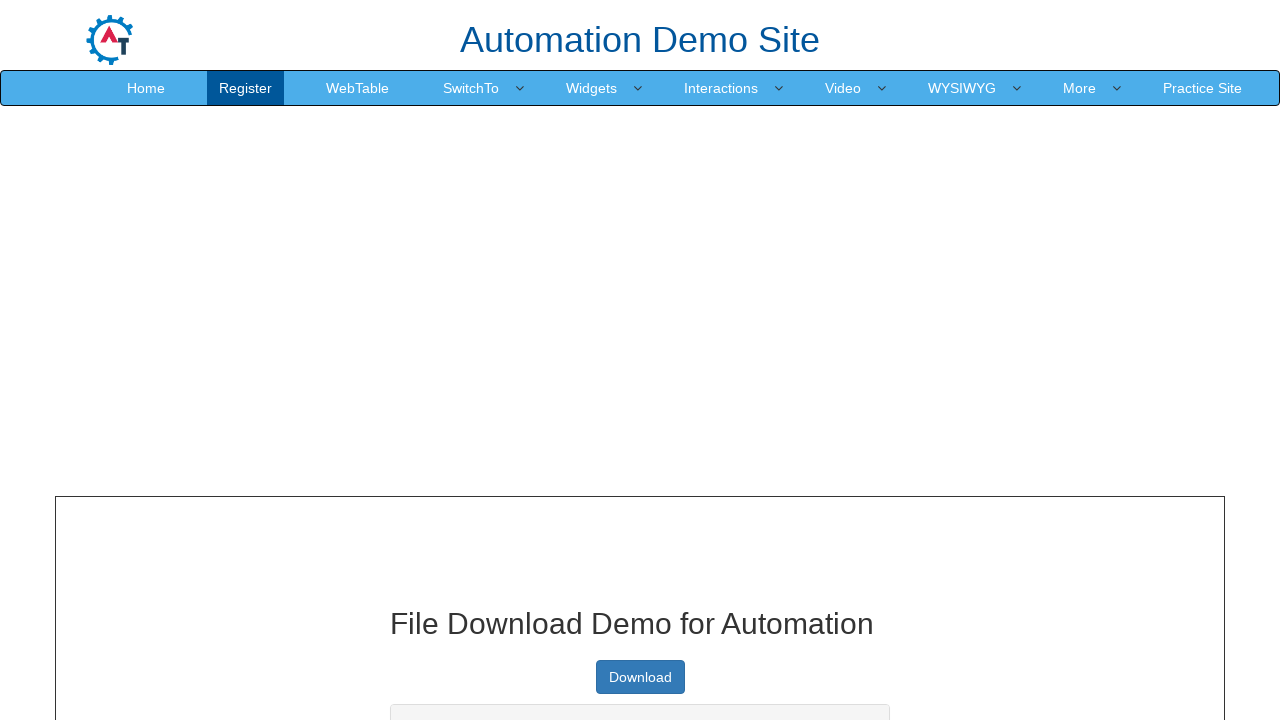

Clicked download button and file download started at (640, 677) on a.btn.btn-primary
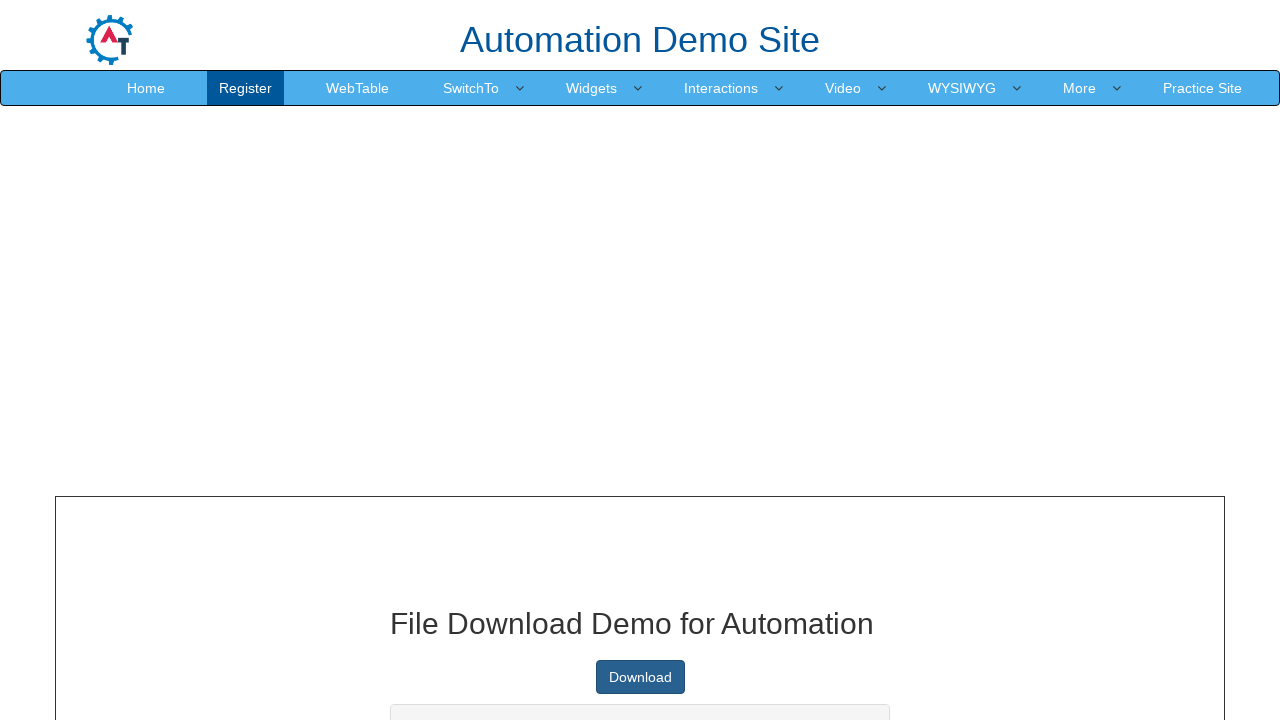

Download completed and download object obtained
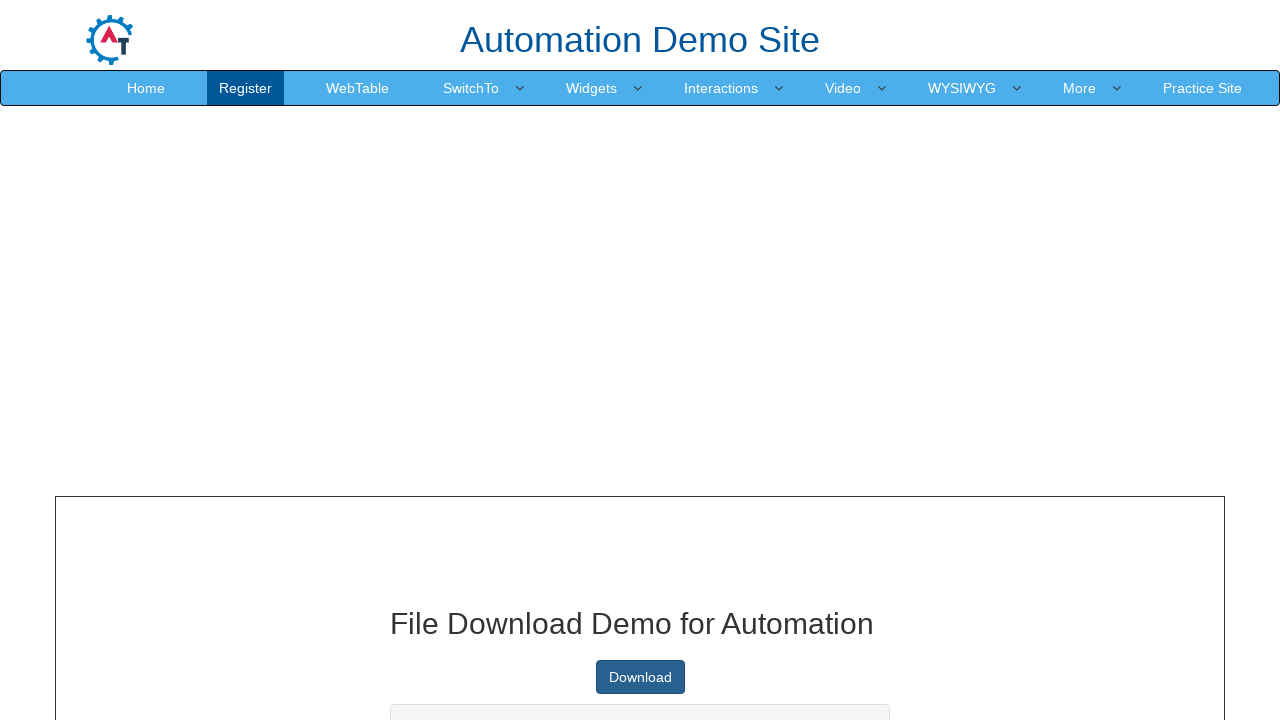

Printed download URL
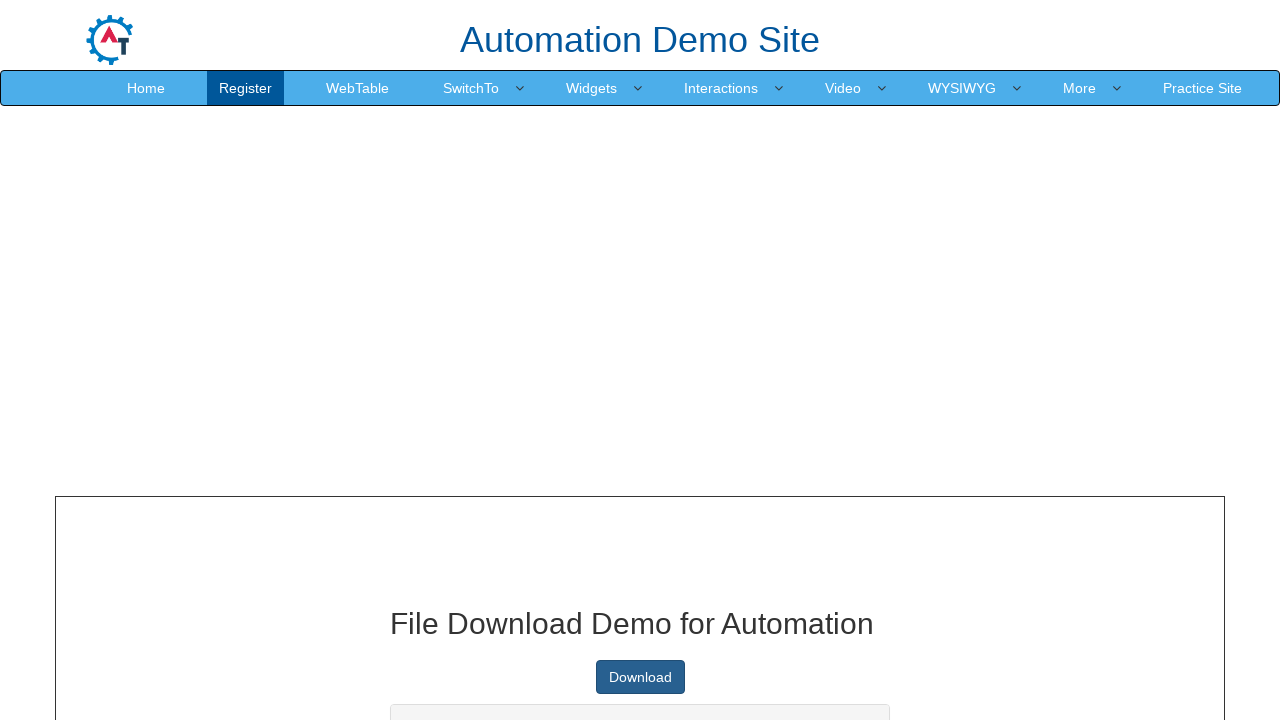

Printed page title
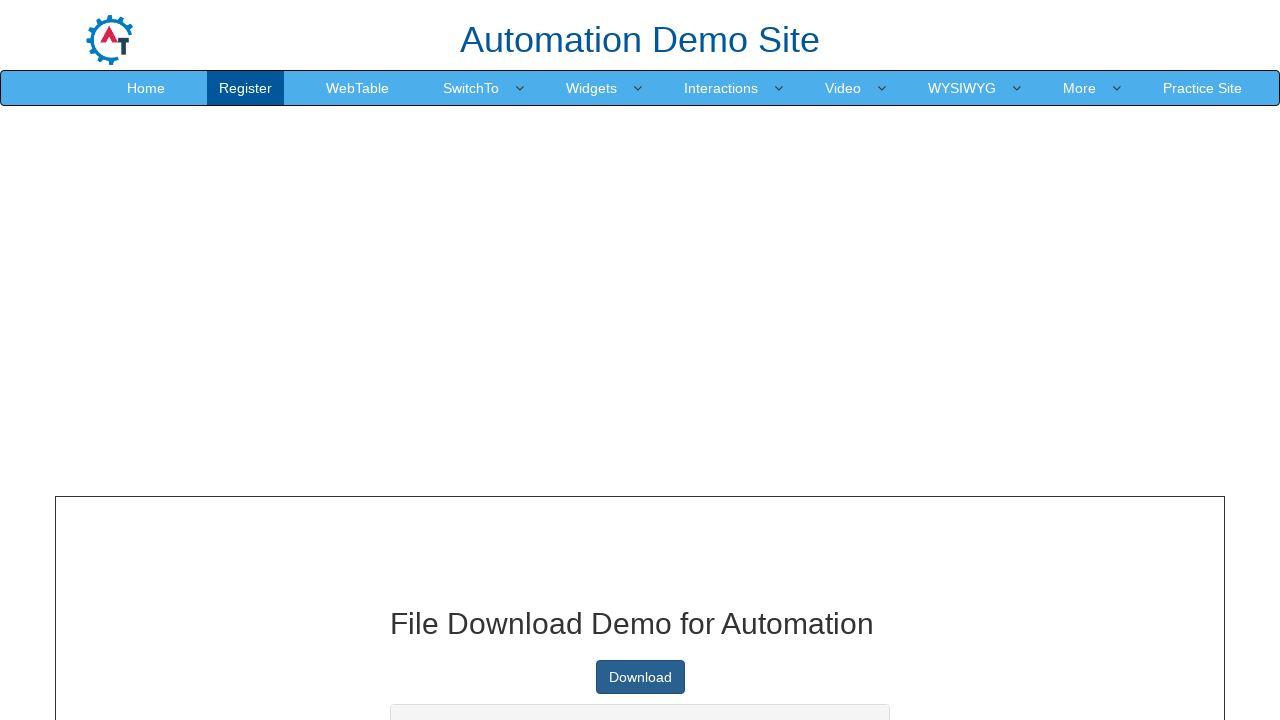

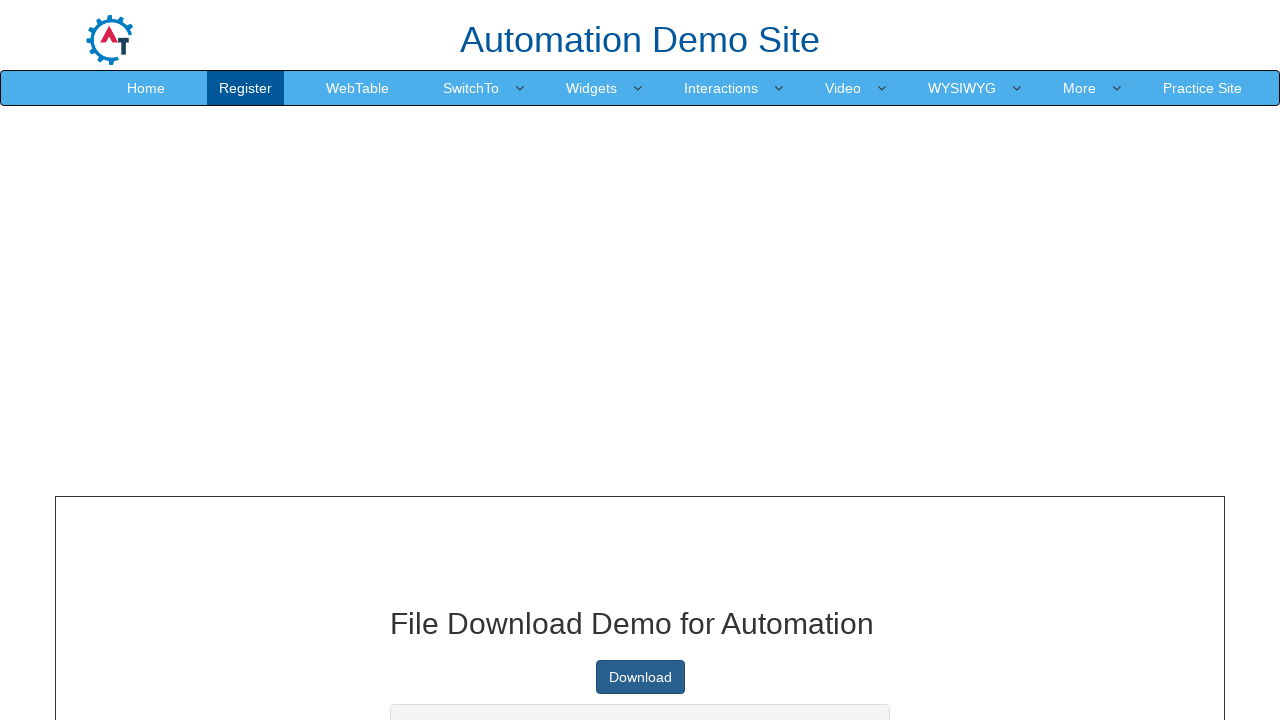